Tests the E-Prime checker by entering "be" and verifying word count and discouraged words count both show 1

Starting URL: https://exploratorytestingacademy.com/app/

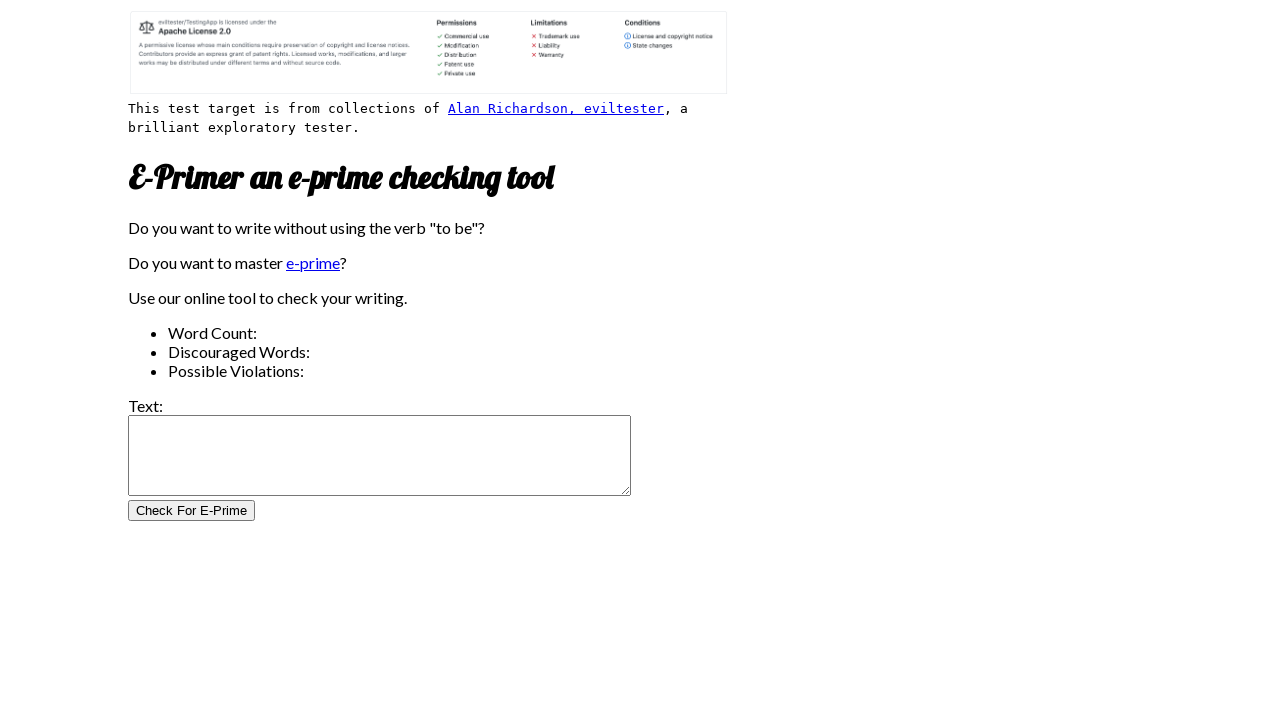

Clicked on the text input field at (380, 456) on internal:role=textbox[name="Text:"i]
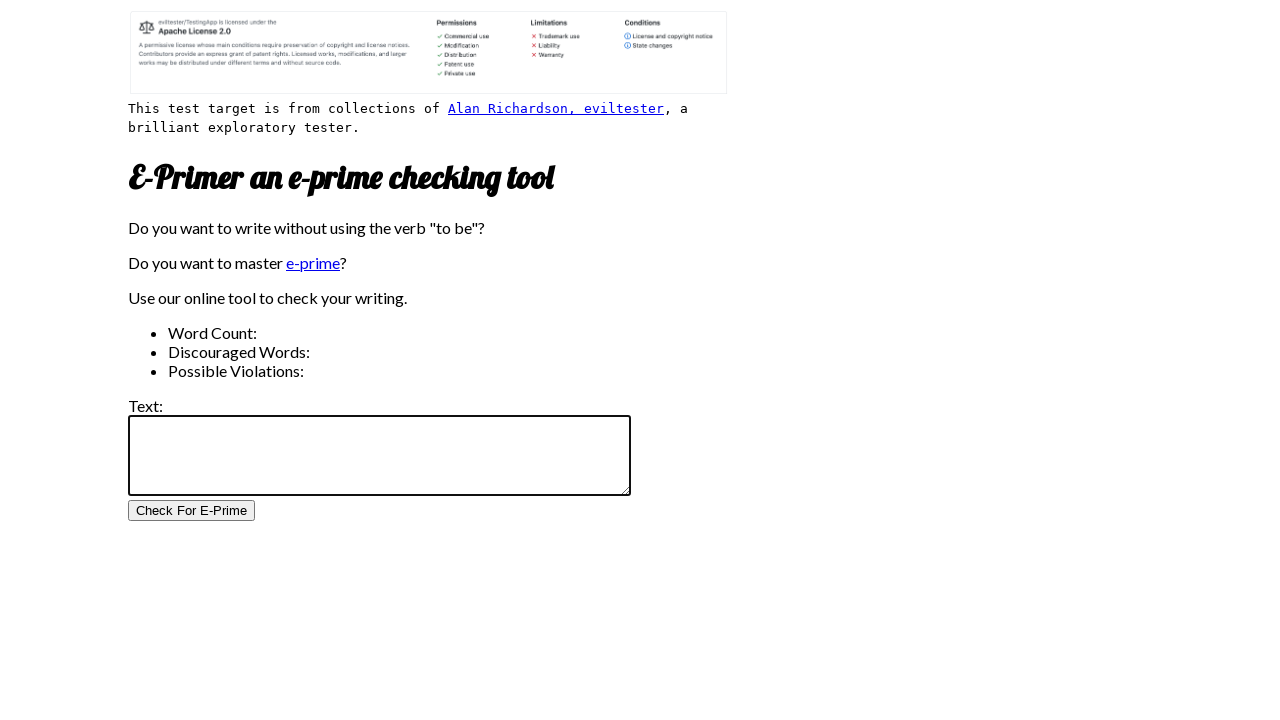

Filled textbox with 'be' on internal:role=textbox[name="Text:"i]
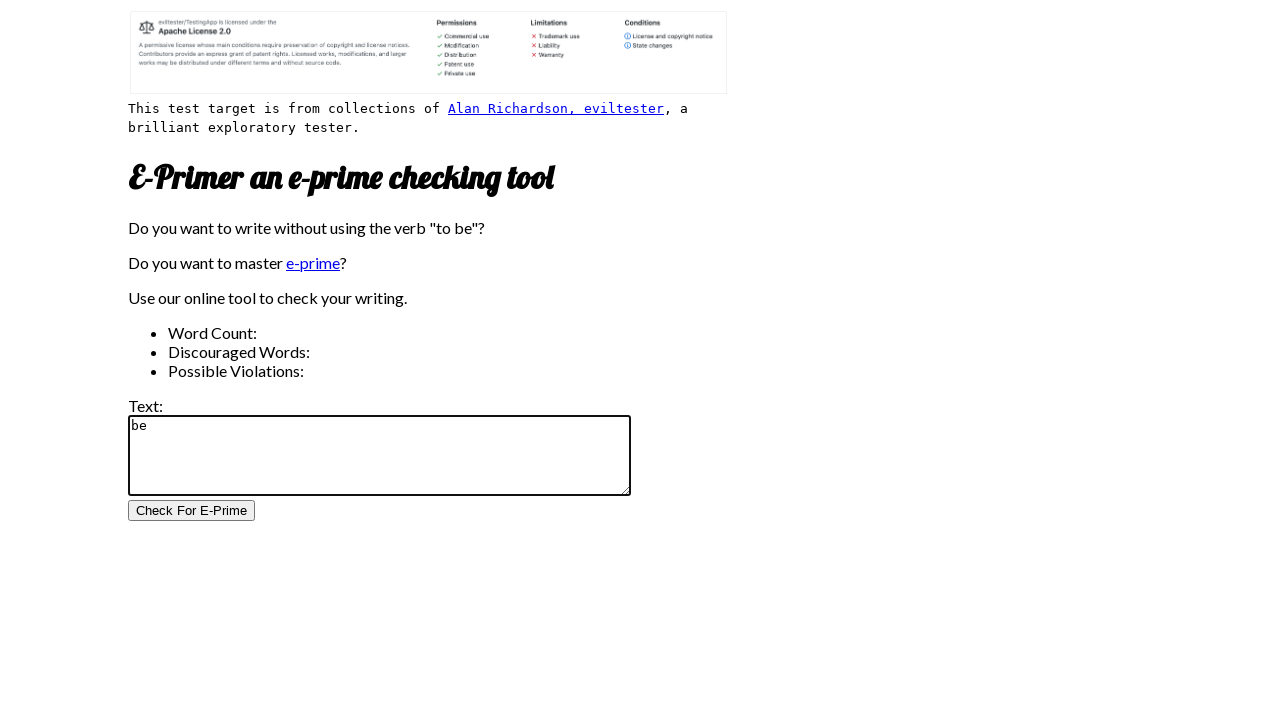

Clicked the Check For E-Prime button at (192, 511) on internal:role=button[name="Check For E-Prime"i]
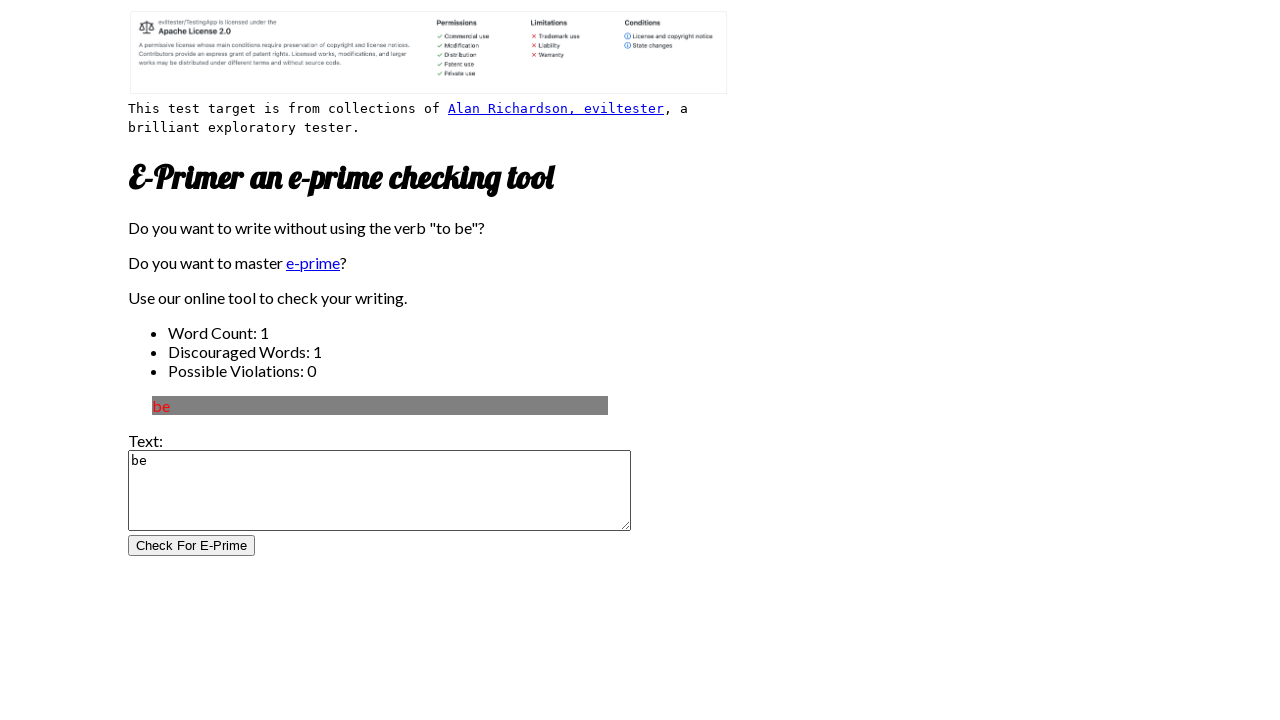

E-Prime checker results loaded - word count and discouraged words count both show 1
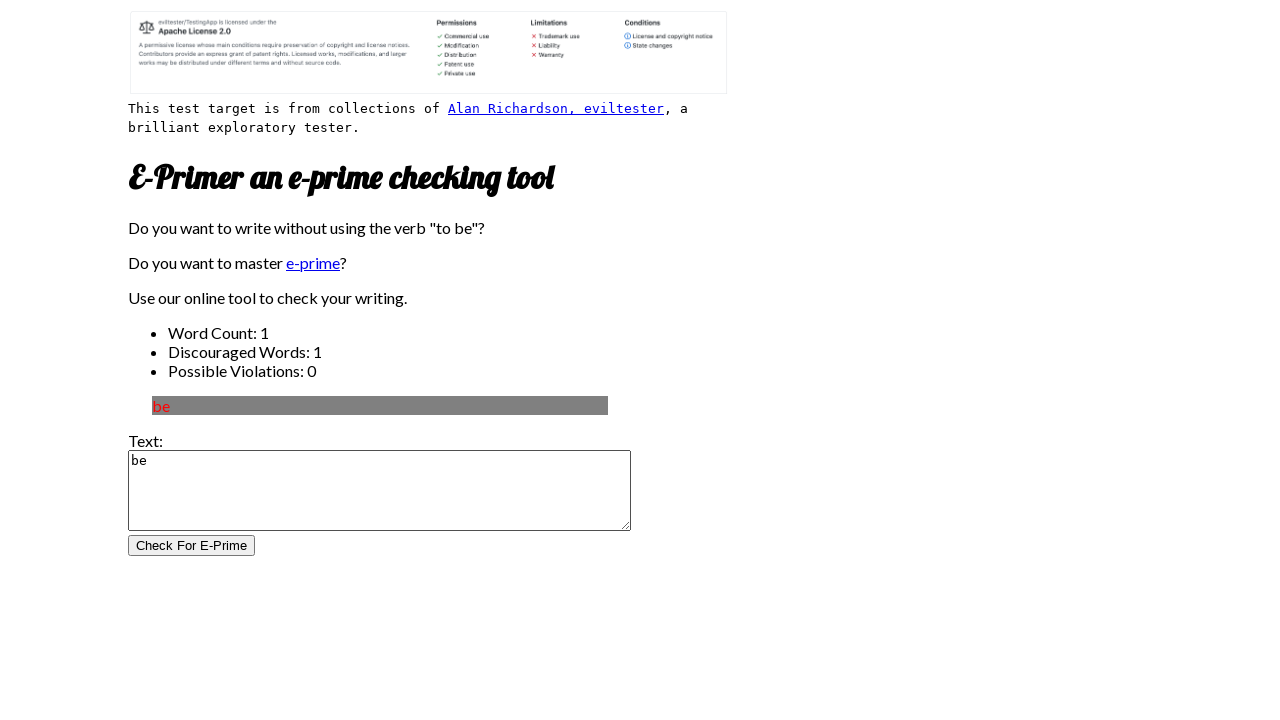

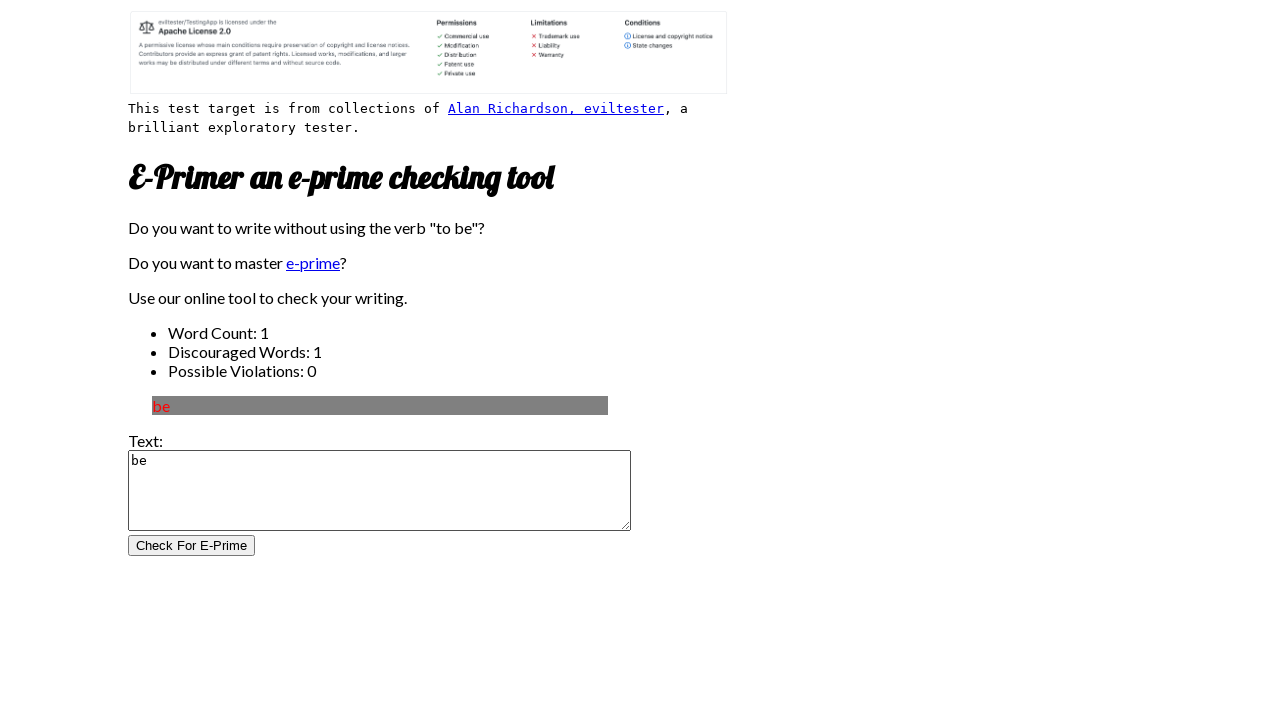